Navigates to an AJAX-powered page and waits for network requests to complete, verifying that AJAX content loads successfully.

Starting URL: https://www.scrapethissite.com/pages/ajax-javascript/#2014

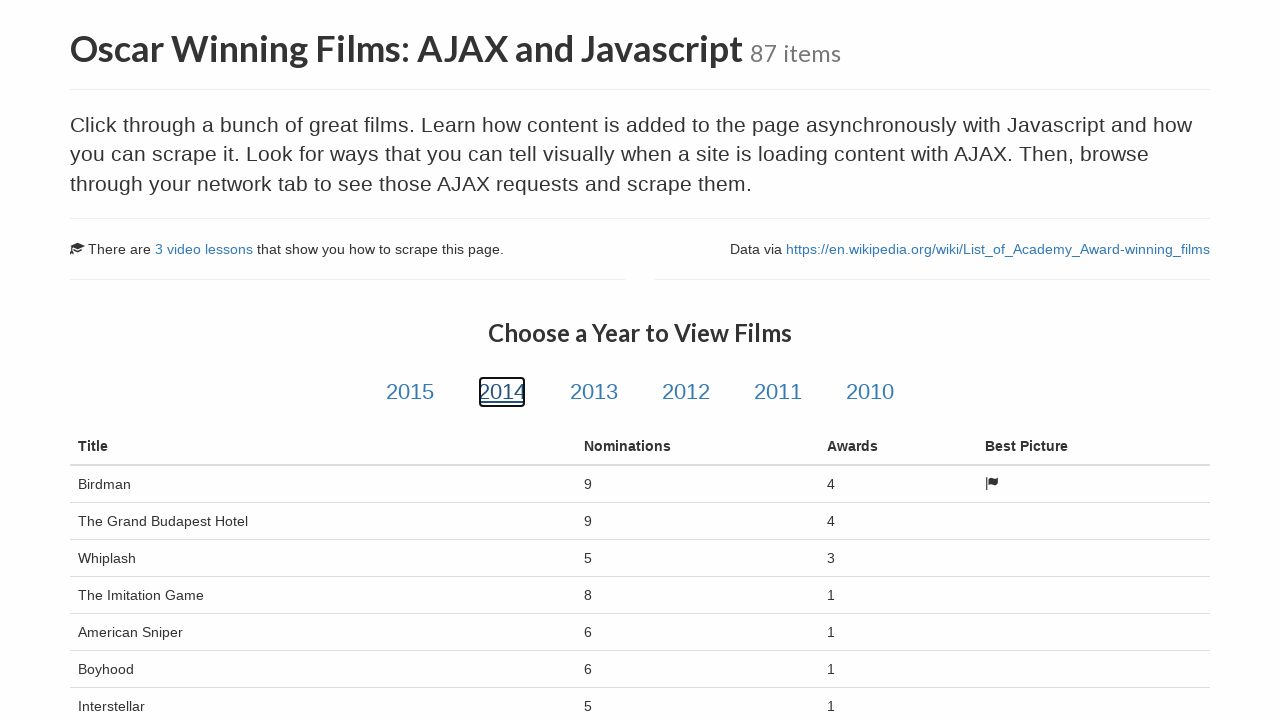

Navigated to AJAX-powered page with 2014 data
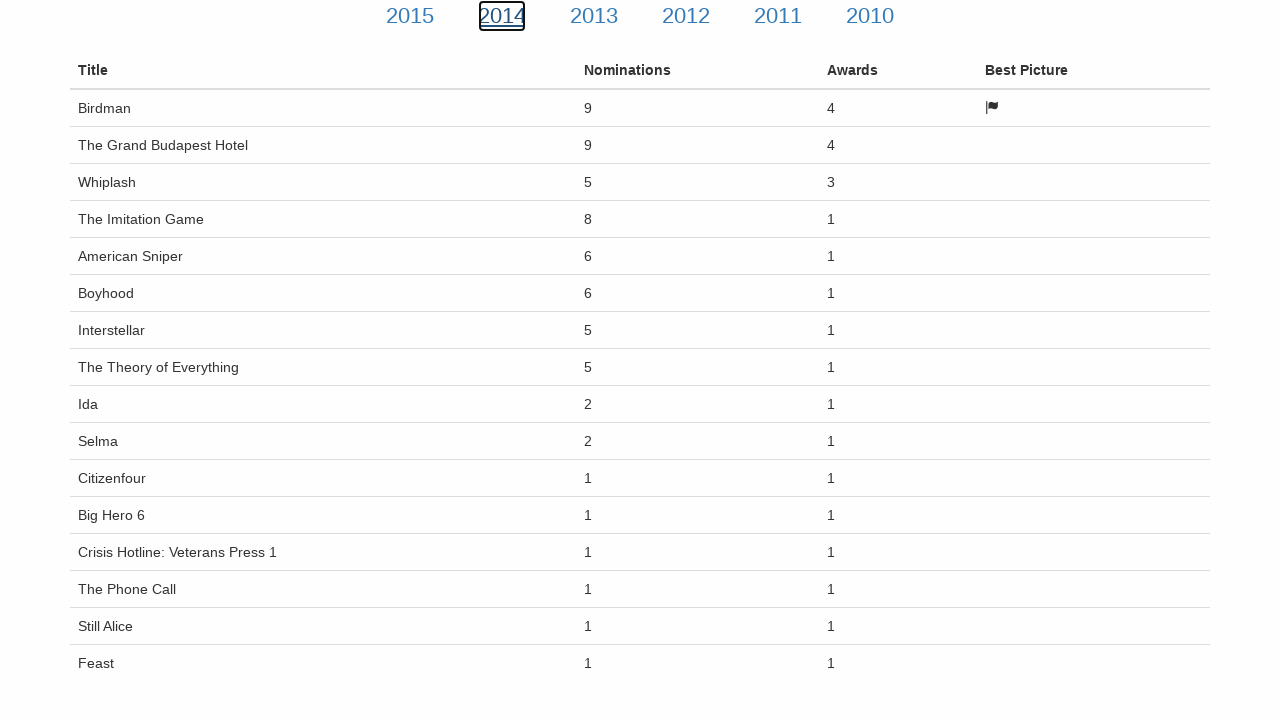

AJAX network requests completed and page reached network idle state
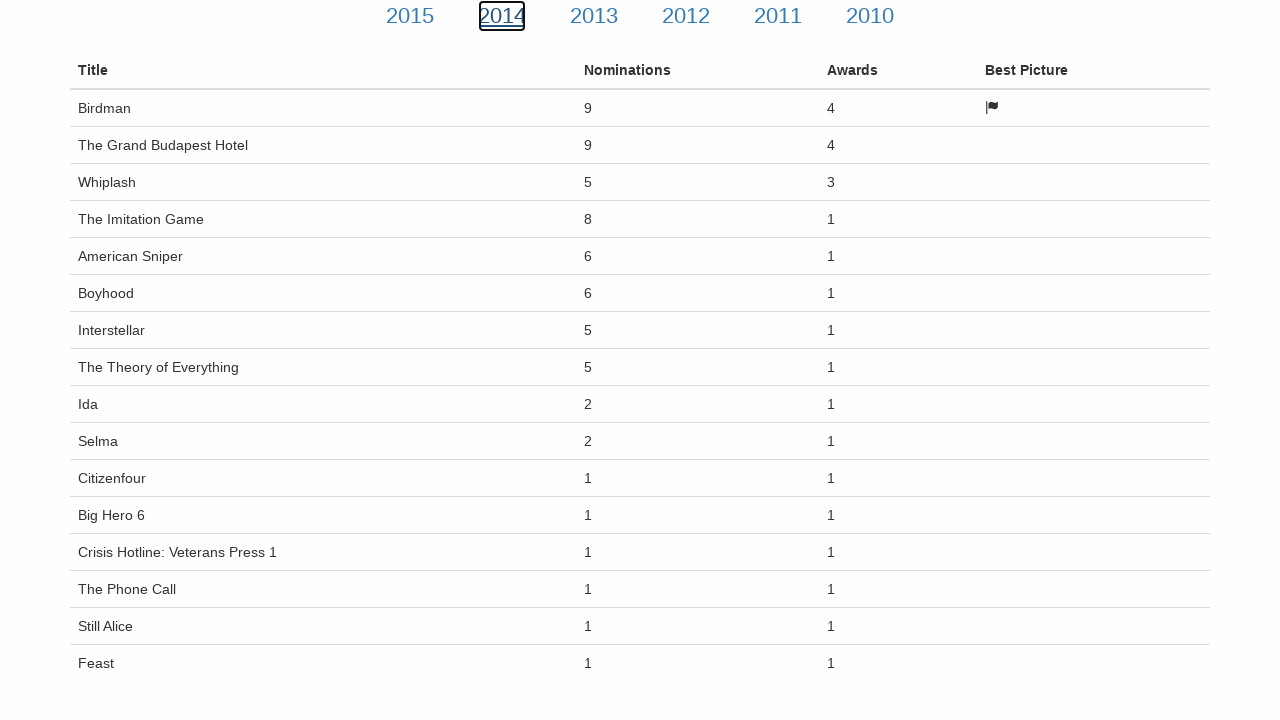

AJAX content loaded successfully - data table element is now visible
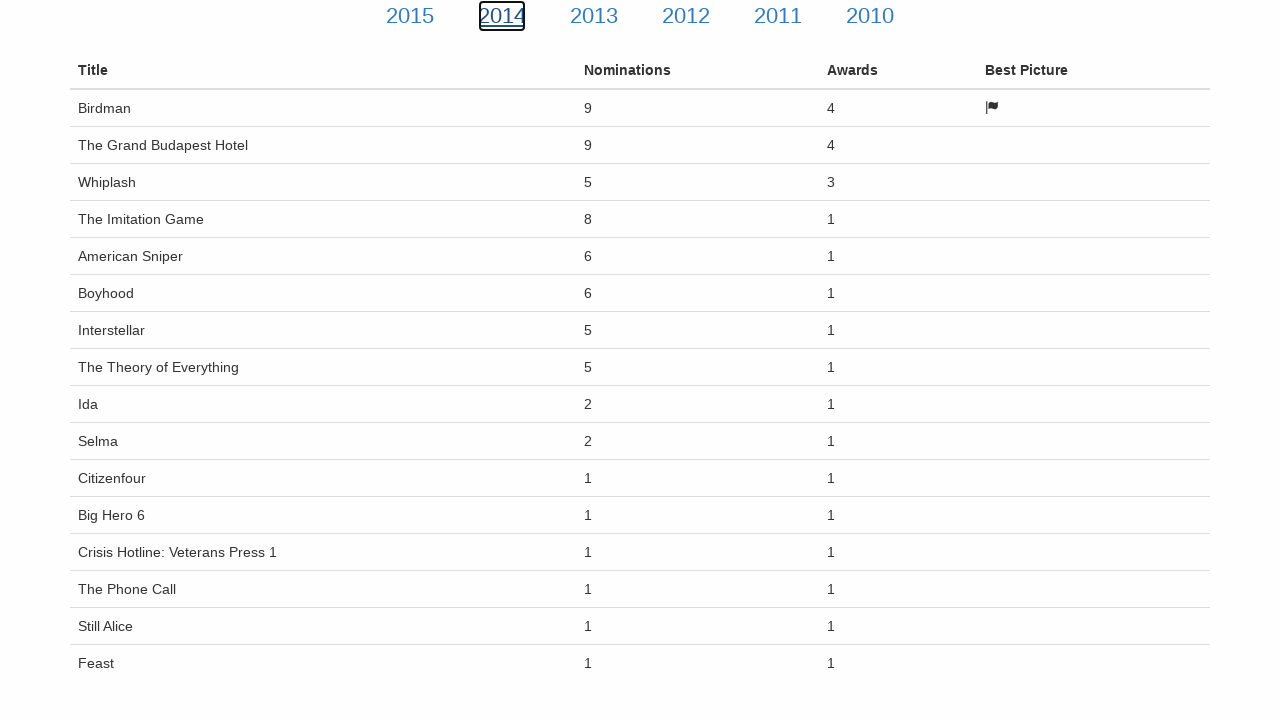

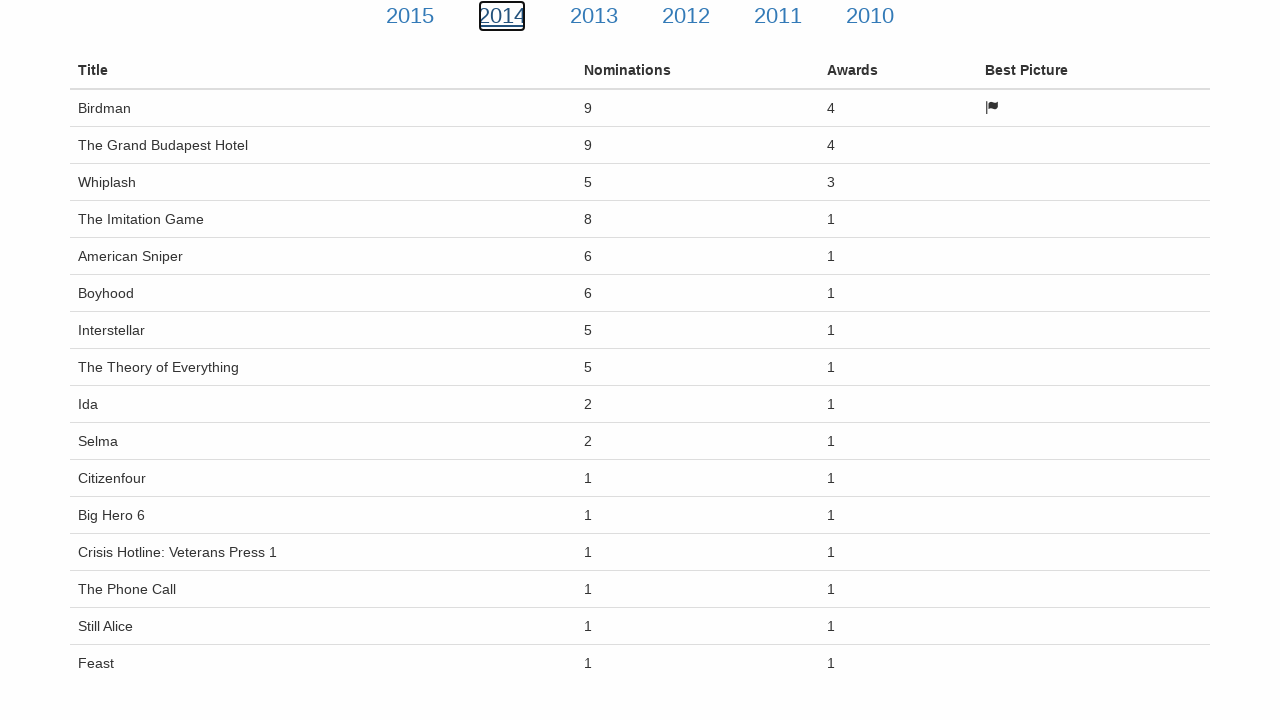